Tests various UI elements on a practice automation page including clicking a radio button, selecting from a dropdown, interacting with checkboxes, and handling a JavaScript alert.

Starting URL: https://www.rahulshettyacademy.com/AutomationPractice/

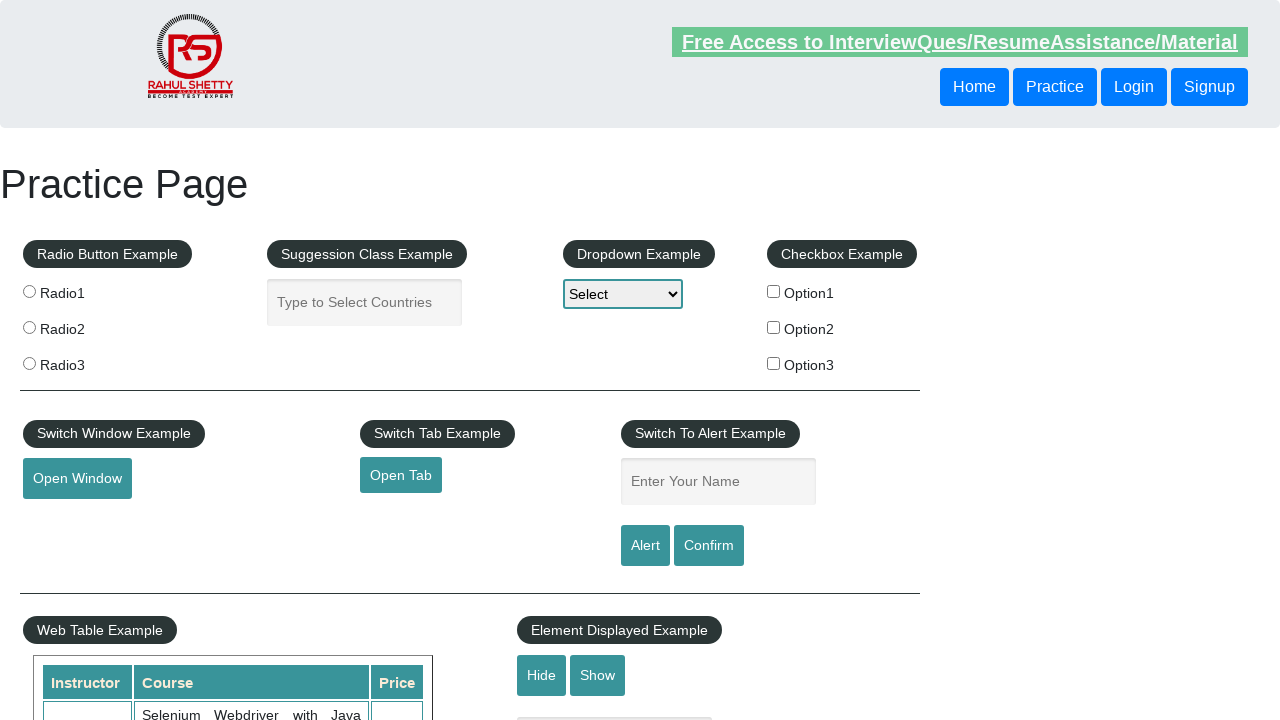

Clicked radio button Option1 at (107, 293) on label[for='radio1']
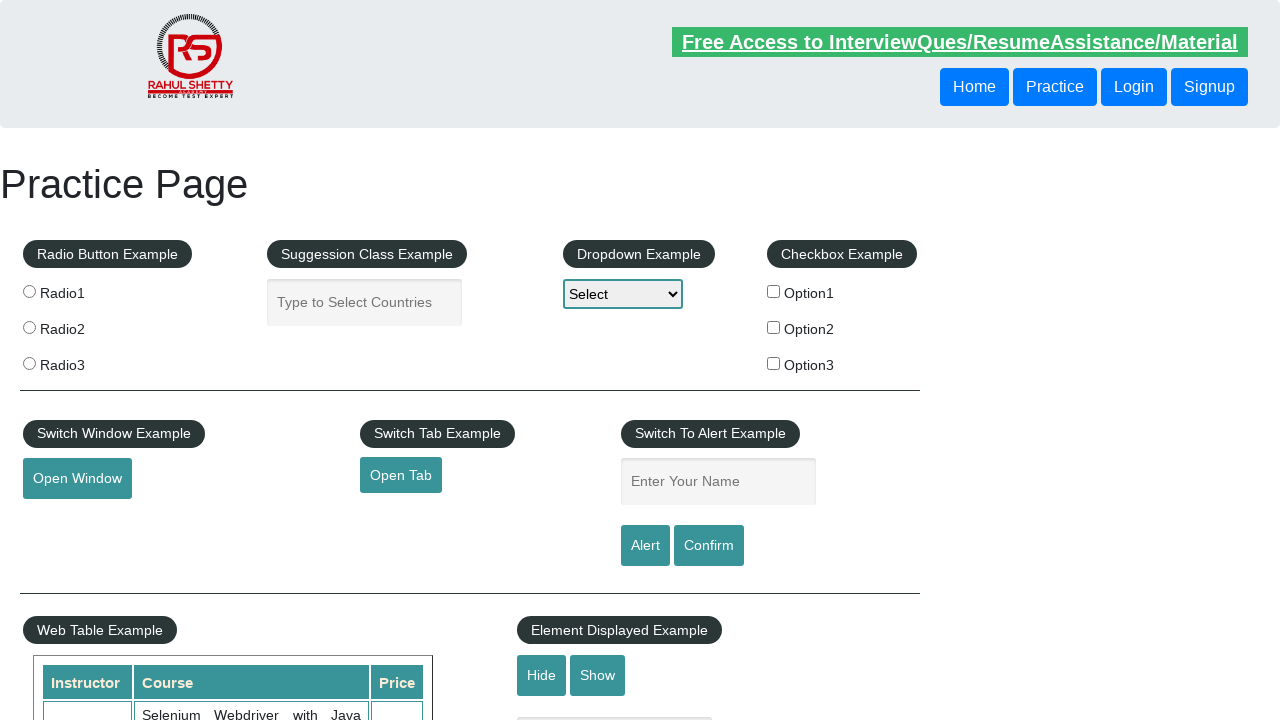

Waited for radio button interaction to complete
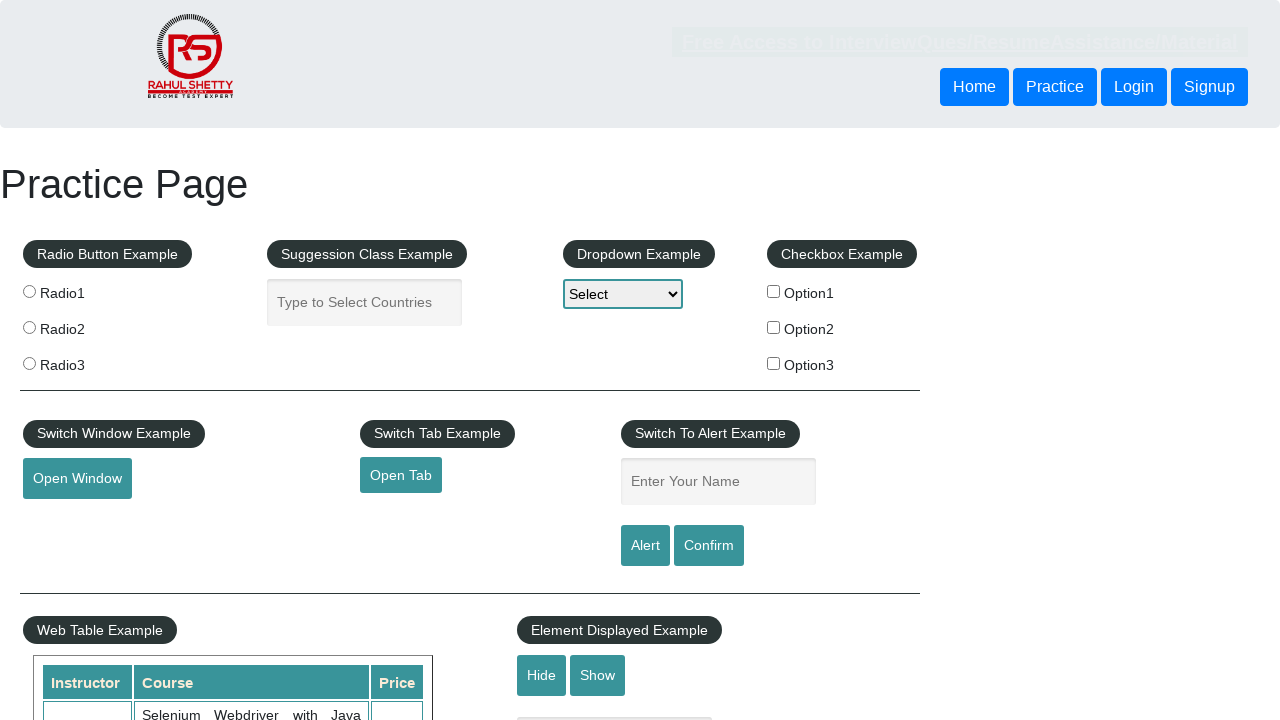

Selected option2 from dropdown on #dropdown-class-example
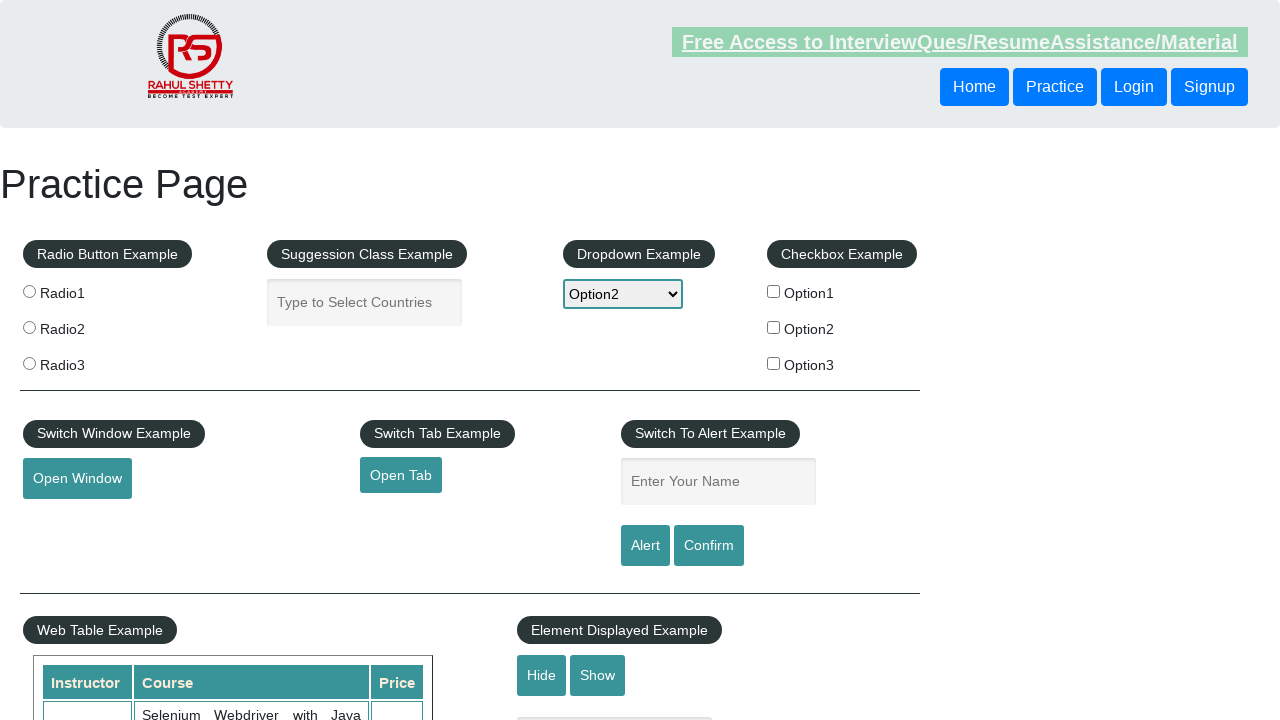

Clicked first checkbox at (774, 291) on #checkBoxOption1
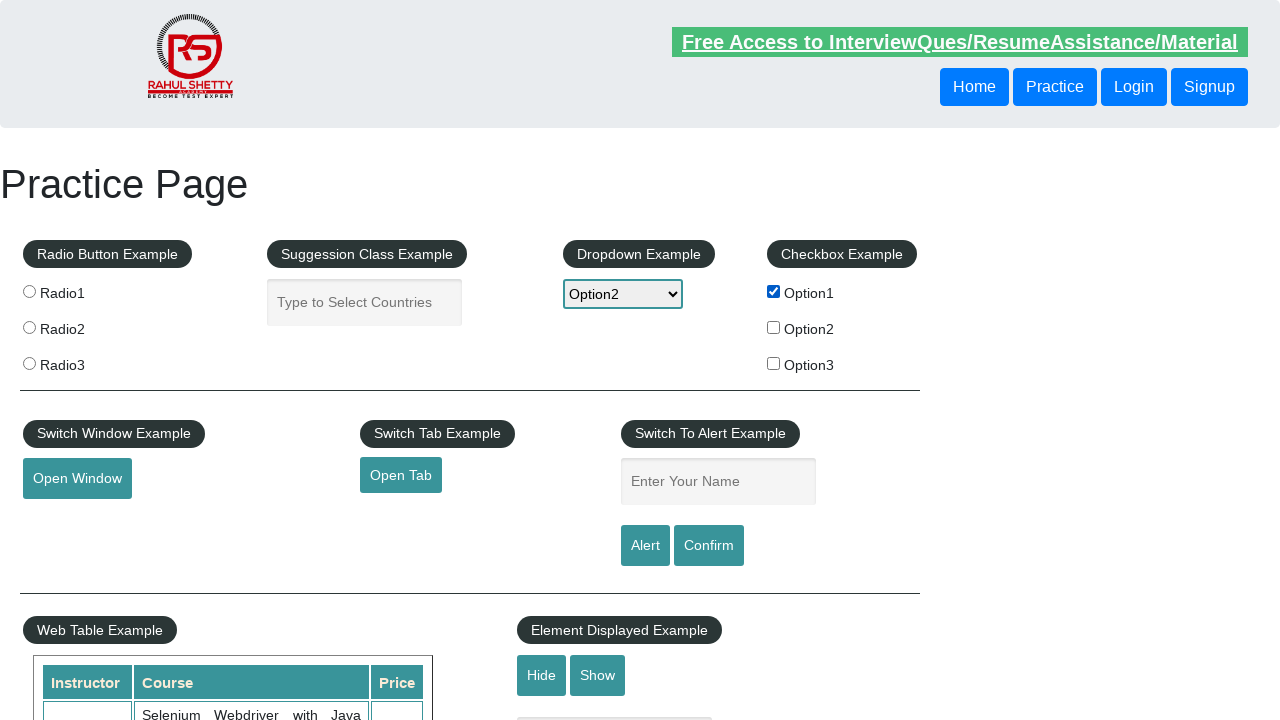

Set up dialog handler to accept alerts
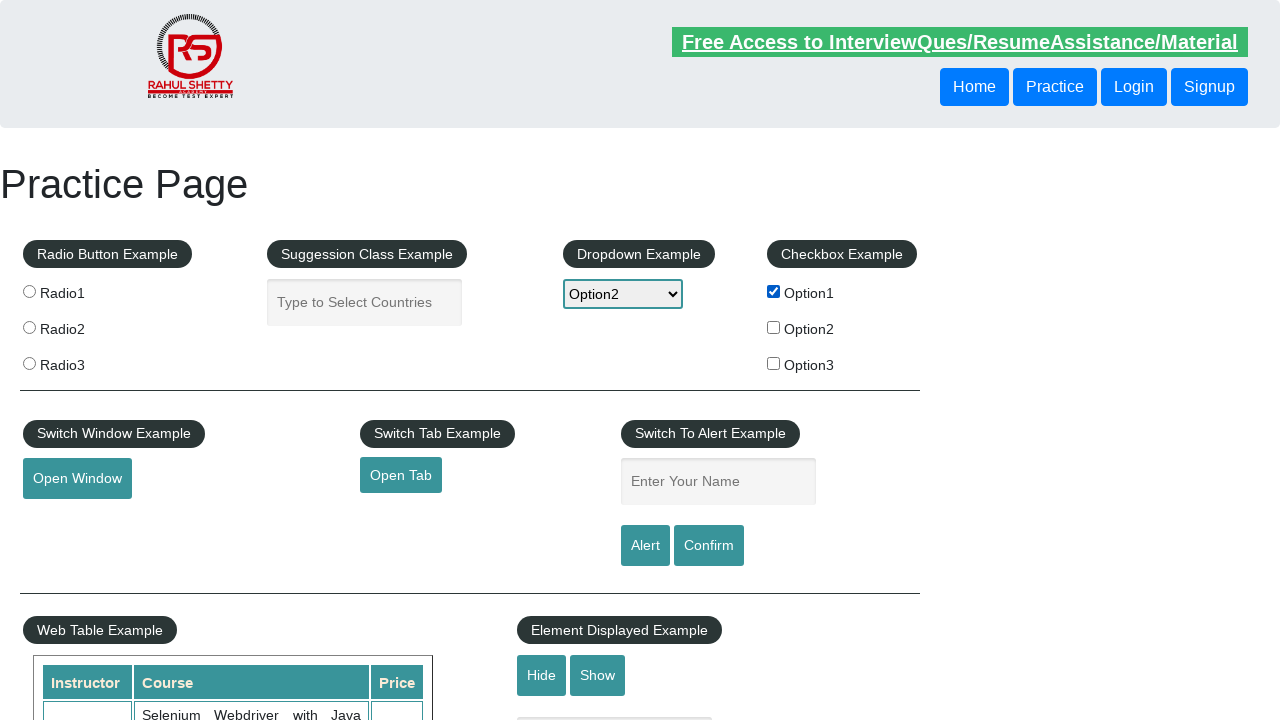

Clicked alert button to trigger JavaScript alert at (645, 546) on #alertbtn
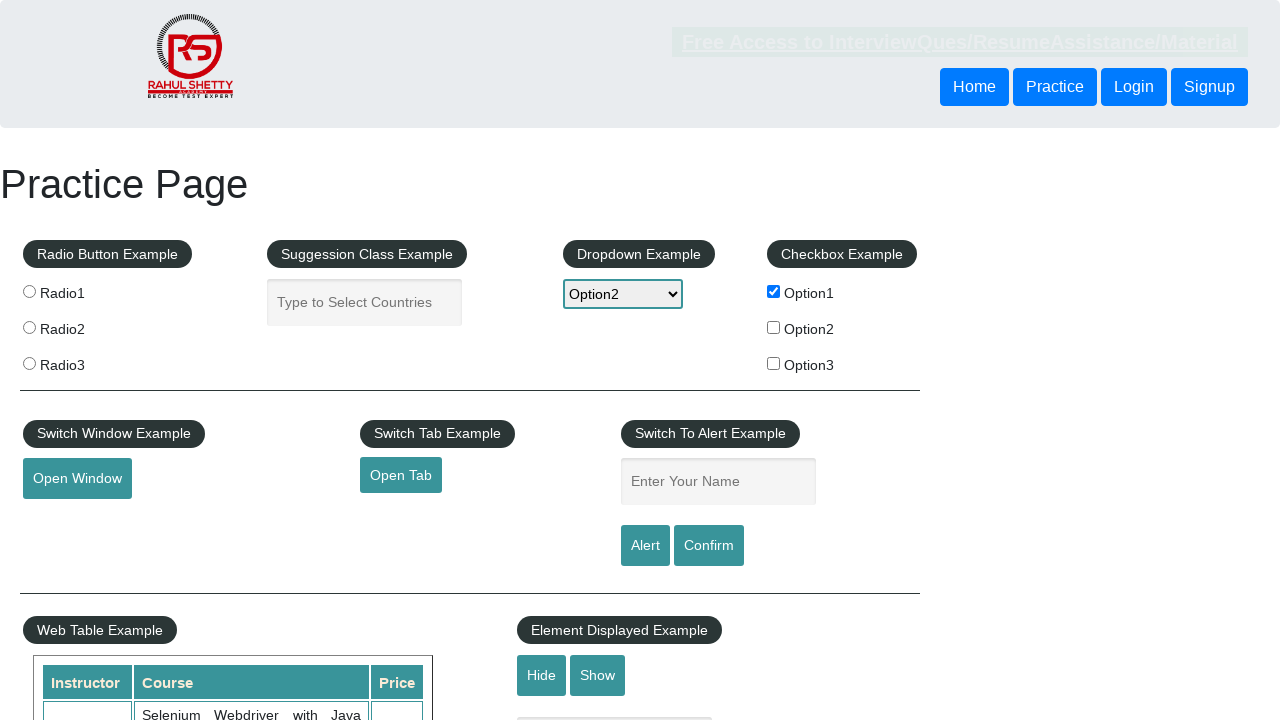

Waited for alert to be handled
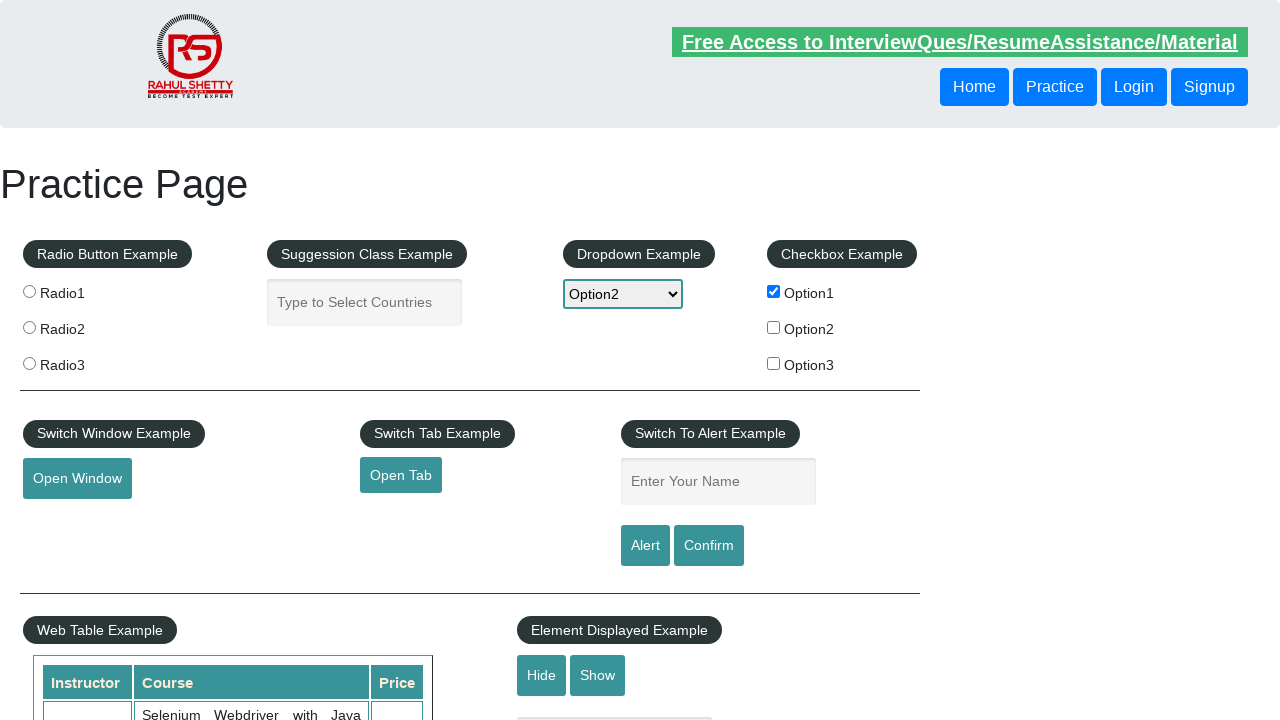

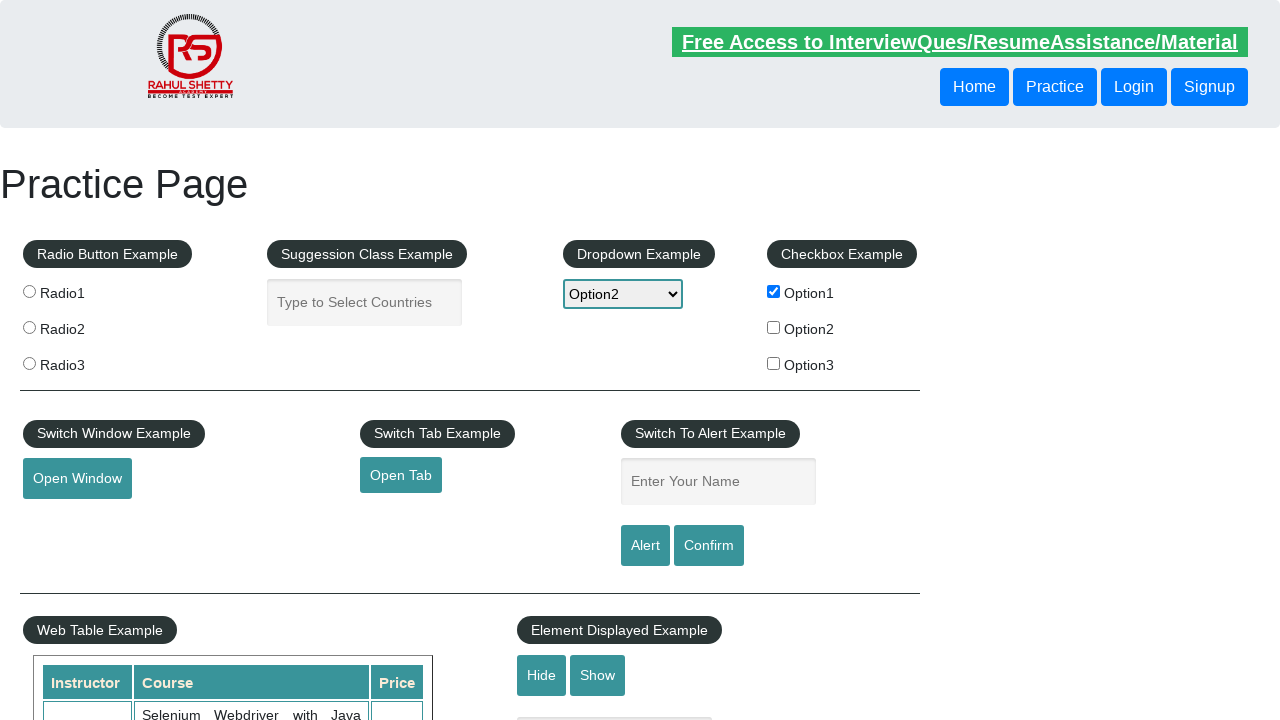